Tests the dynamic loading page by clicking the start button, waiting for the finish element to appear, and verifying the displayed text says "Hello World!"

Starting URL: https://the-internet.herokuapp.com/dynamic_loading/2

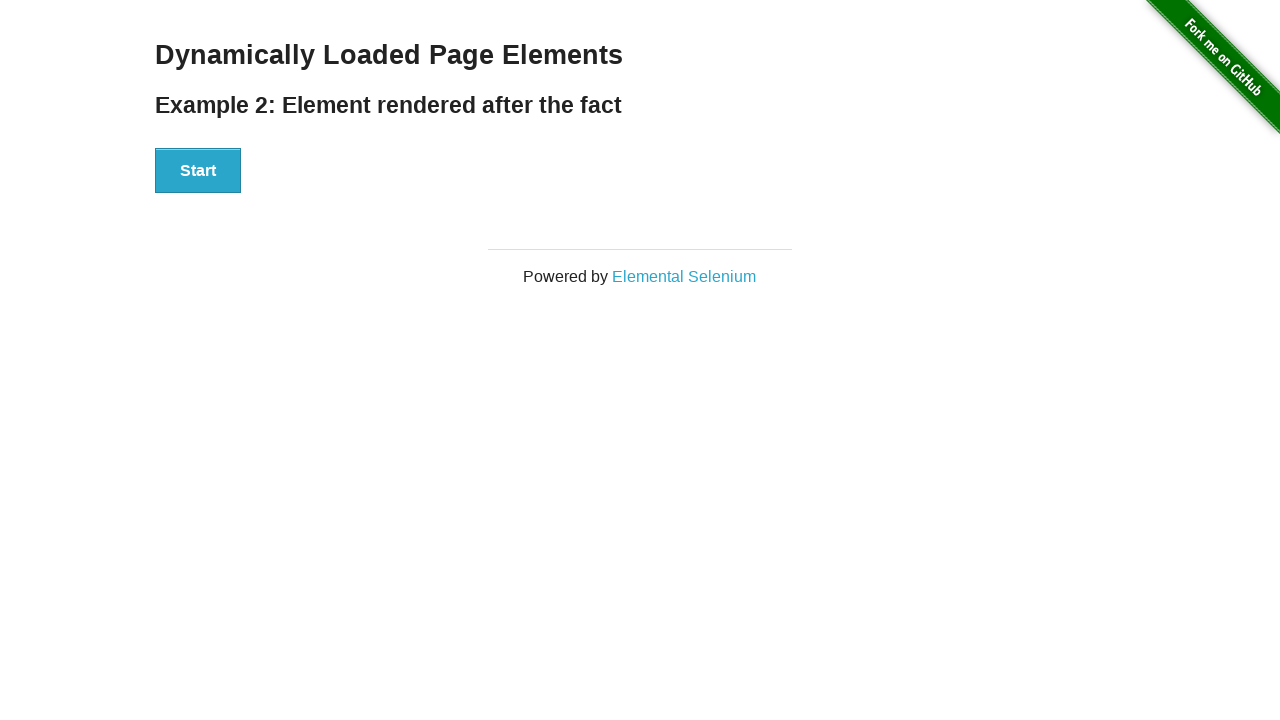

Clicked the start button to begin dynamic loading at (198, 171) on #start button
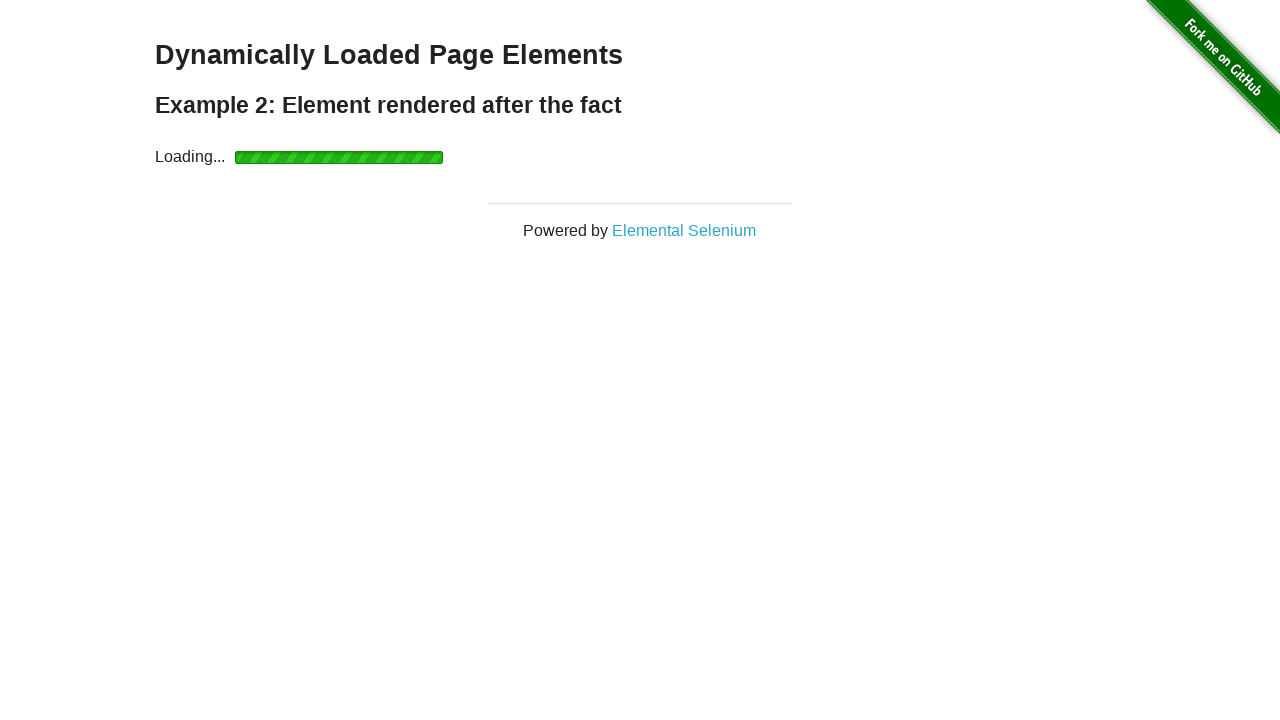

Waited for the finish element to become visible
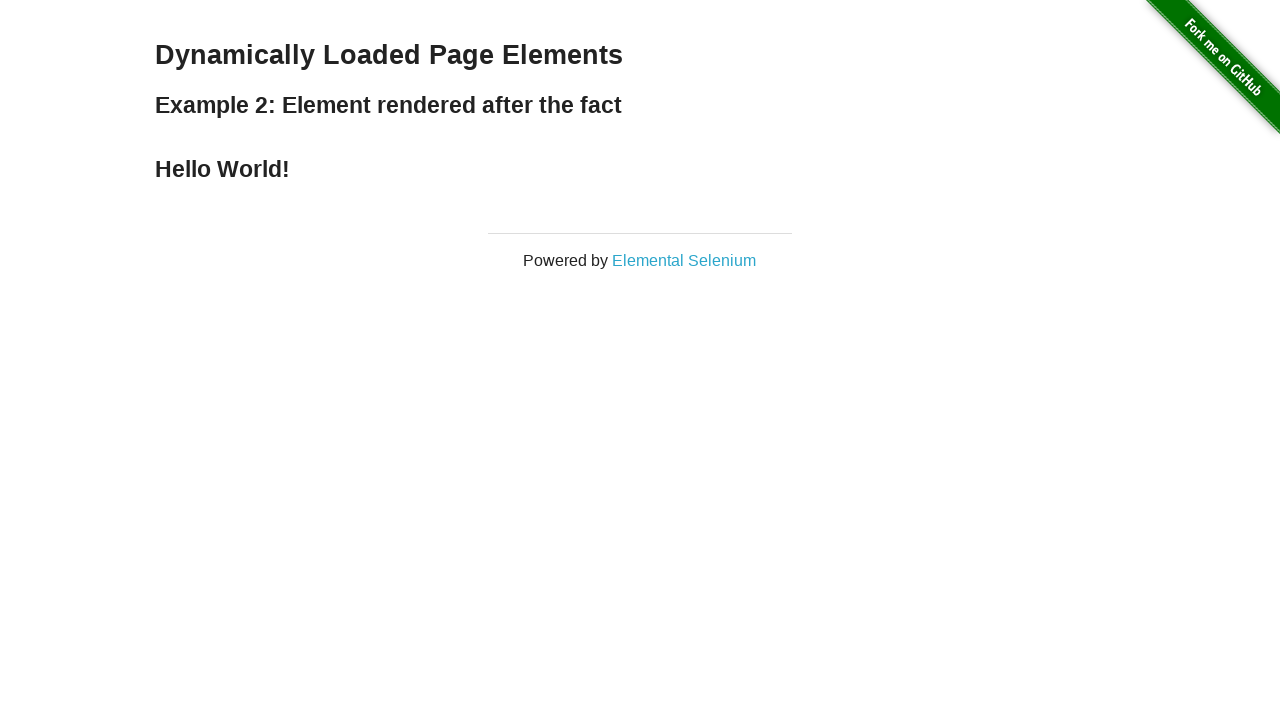

Retrieved text content from finish element
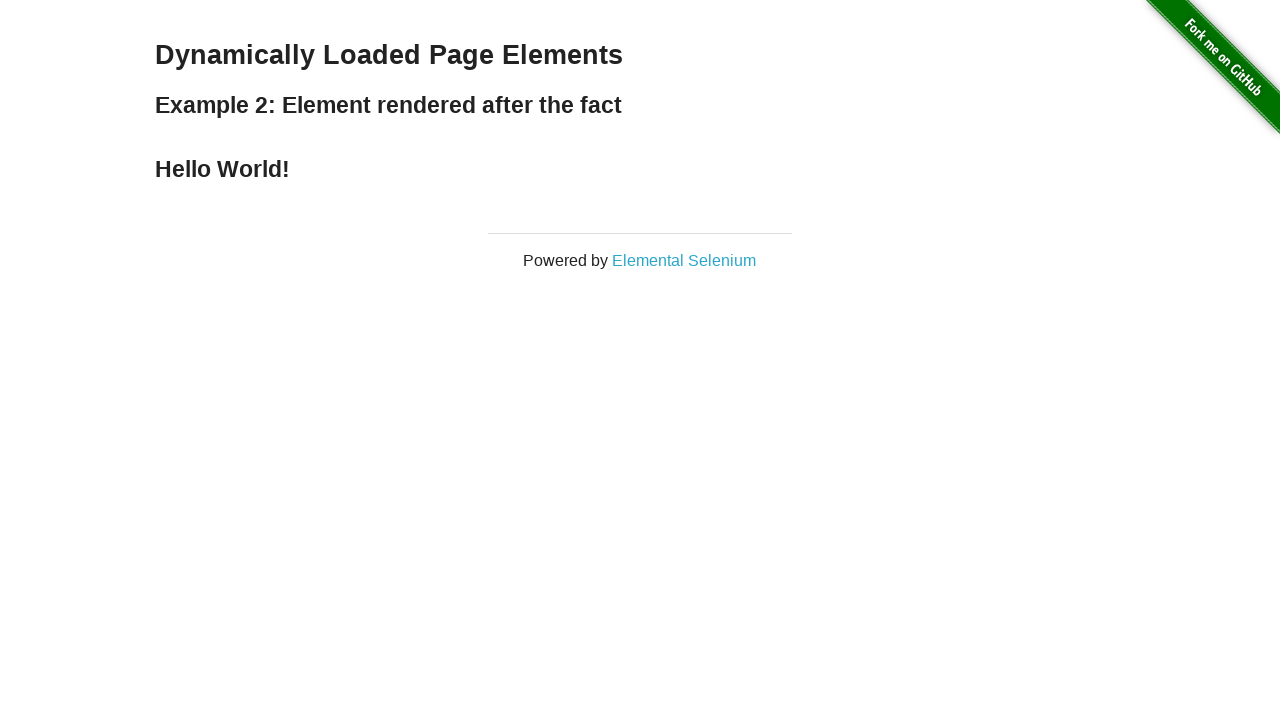

Verified that finish element displays 'Hello World!'
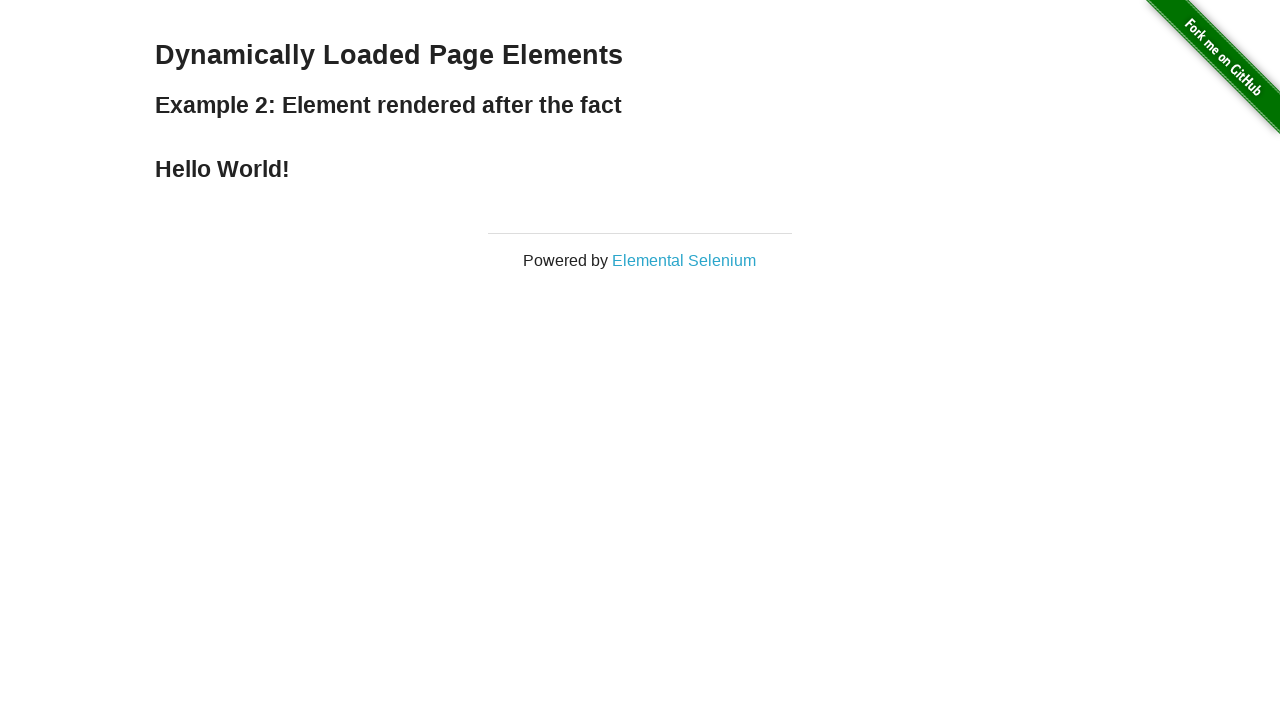

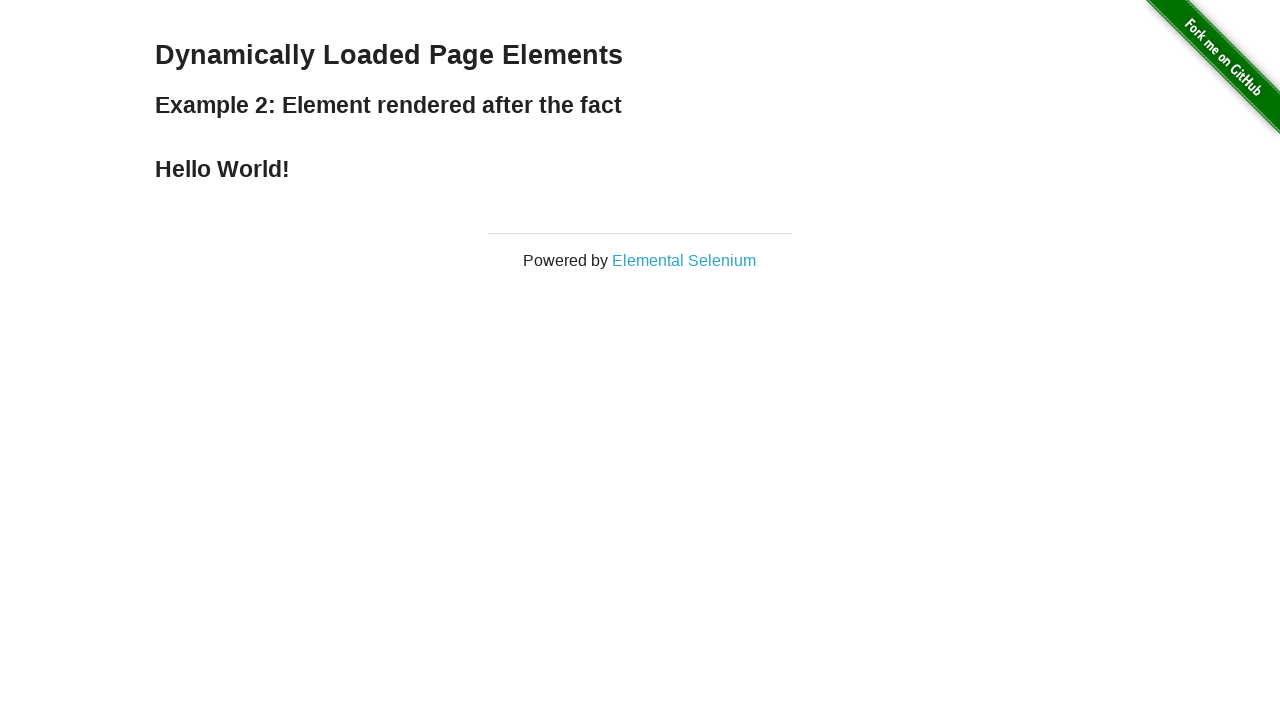